Tests e-commerce shopping flow by searching for products containing "ber", adding all matching items to cart, proceeding to checkout, and applying a promo code.

Starting URL: https://rahulshettyacademy.com/seleniumPractise/

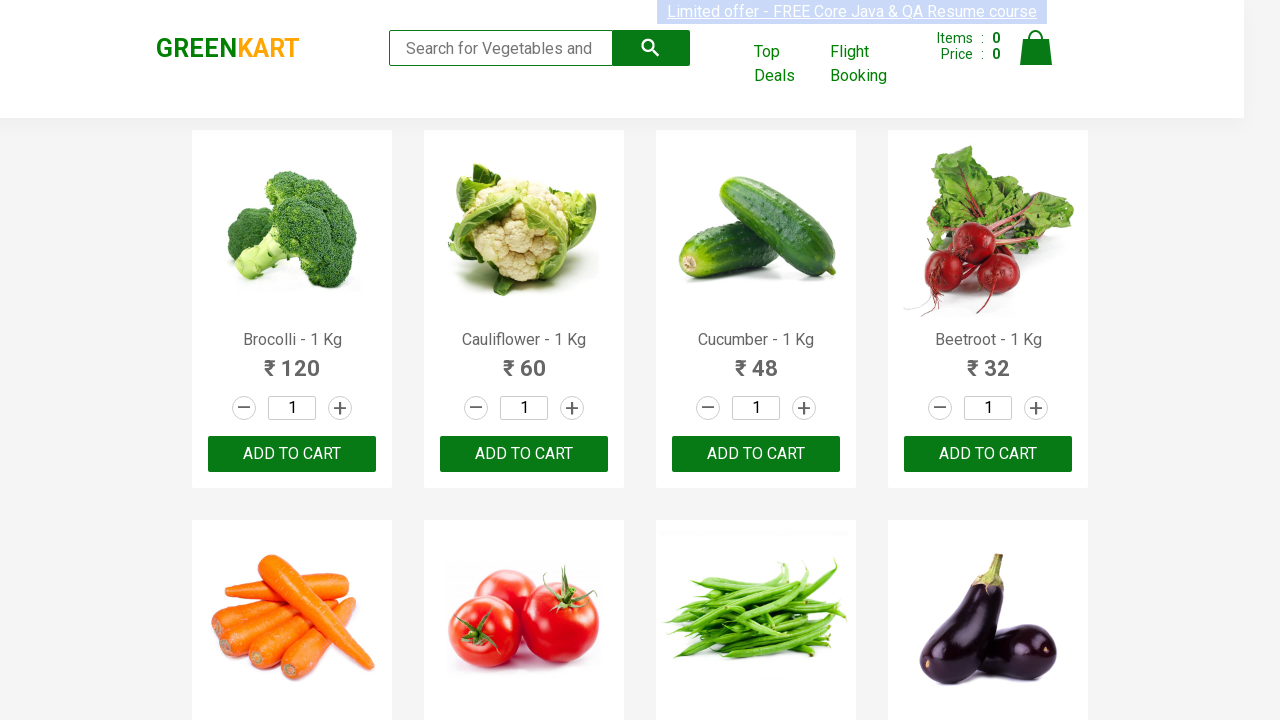

Filled search field with 'ber' on input.search-keyword
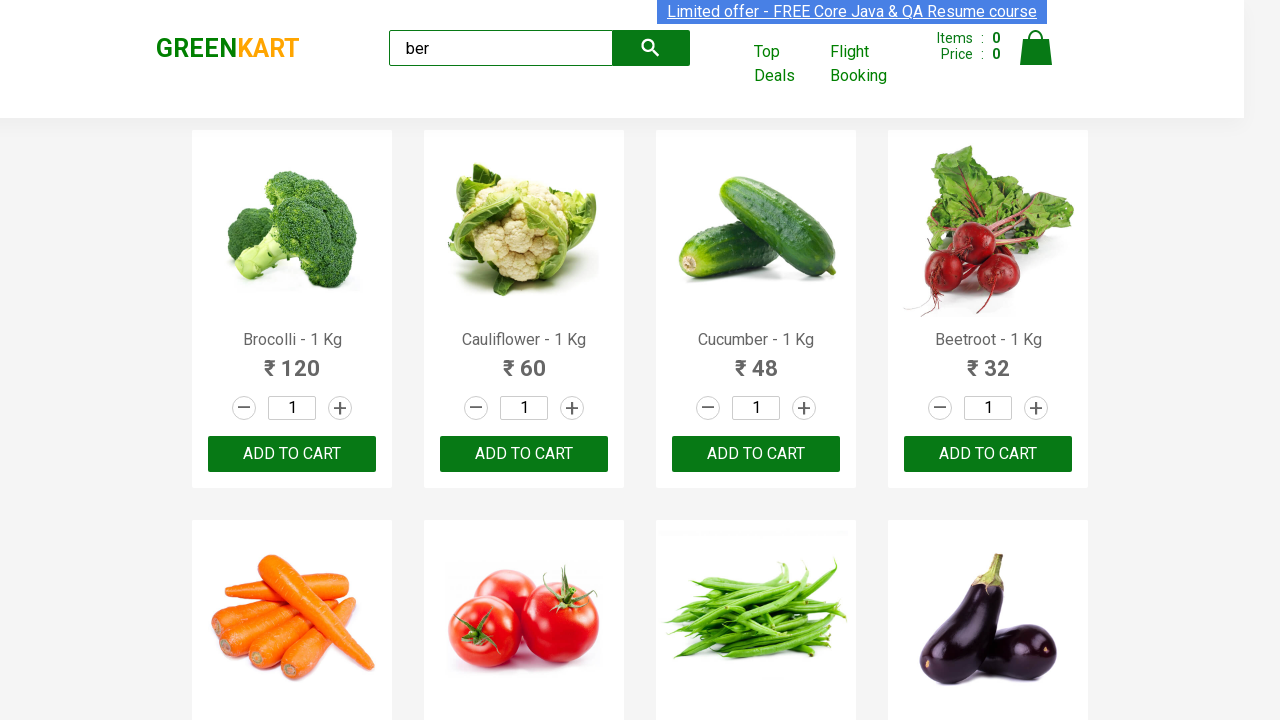

Waited for search results to filter
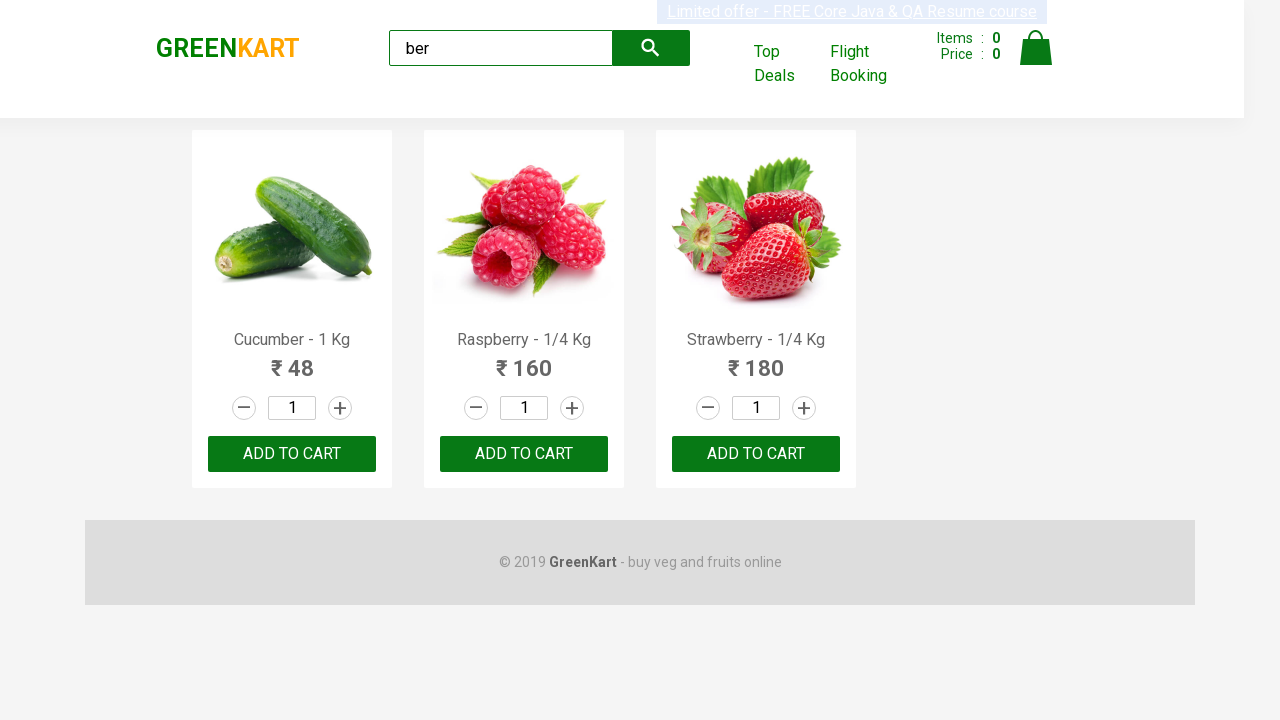

Clicked 'Add to Cart' button for a product containing 'ber' at (292, 454) on xpath=//div[@class='product-action']/button >> nth=0
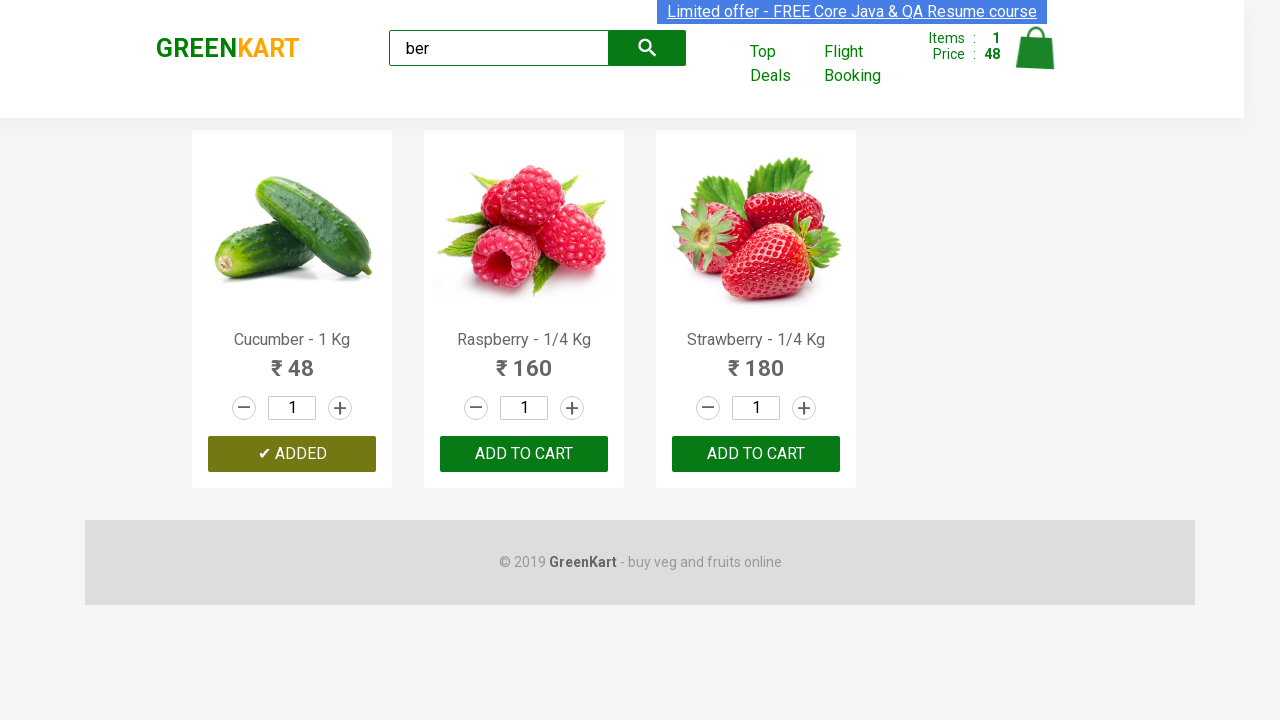

Clicked 'Add to Cart' button for a product containing 'ber' at (524, 454) on xpath=//div[@class='product-action']/button >> nth=1
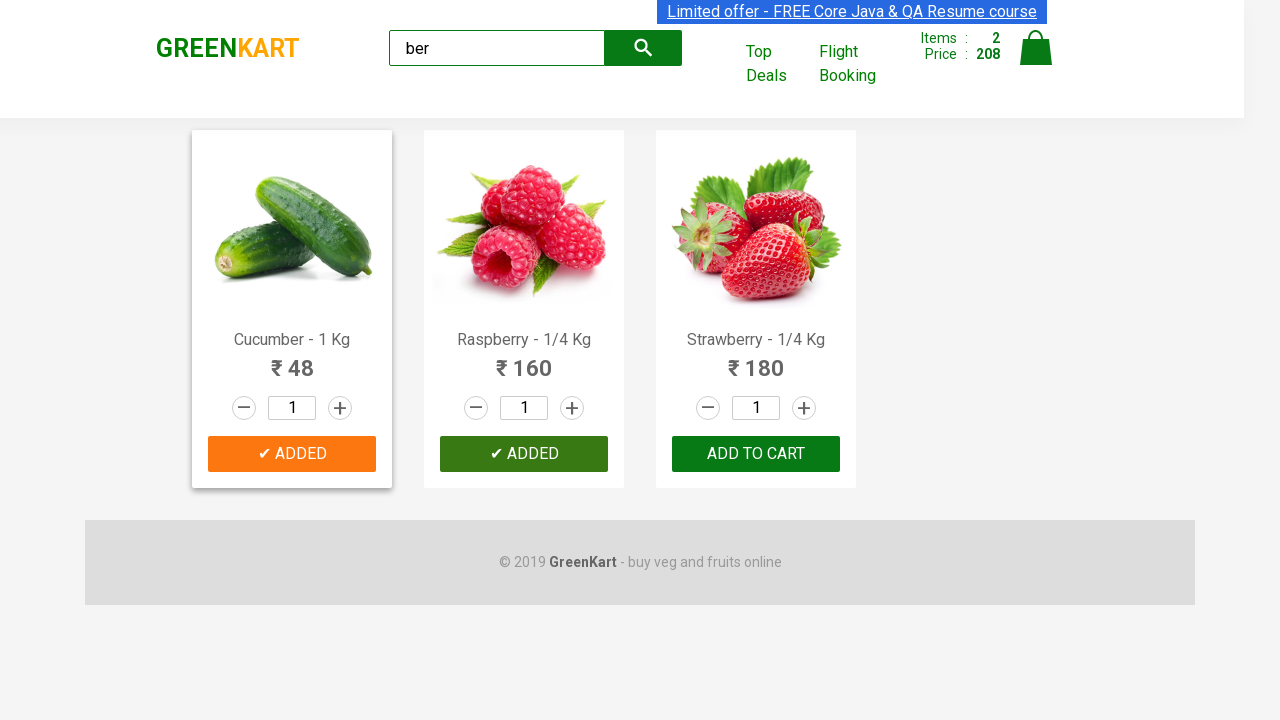

Clicked 'Add to Cart' button for a product containing 'ber' at (756, 454) on xpath=//div[@class='product-action']/button >> nth=2
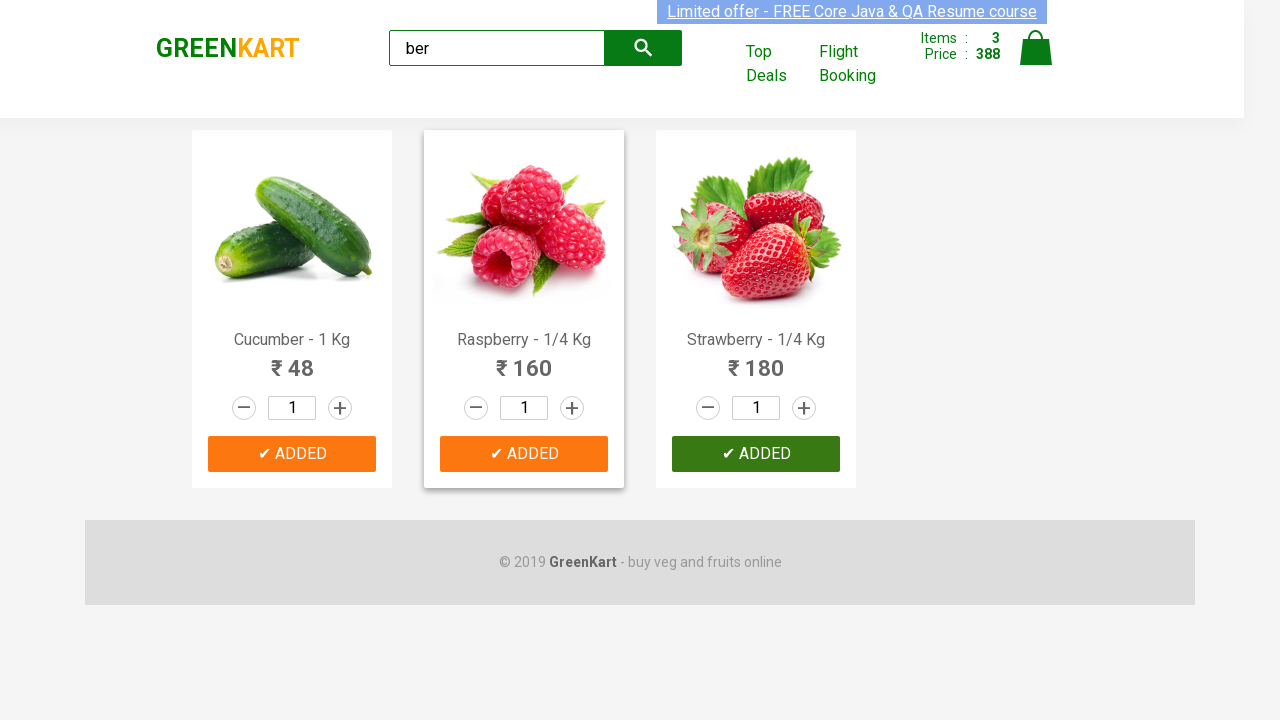

Clicked on cart icon at (1036, 48) on img[alt='Cart']
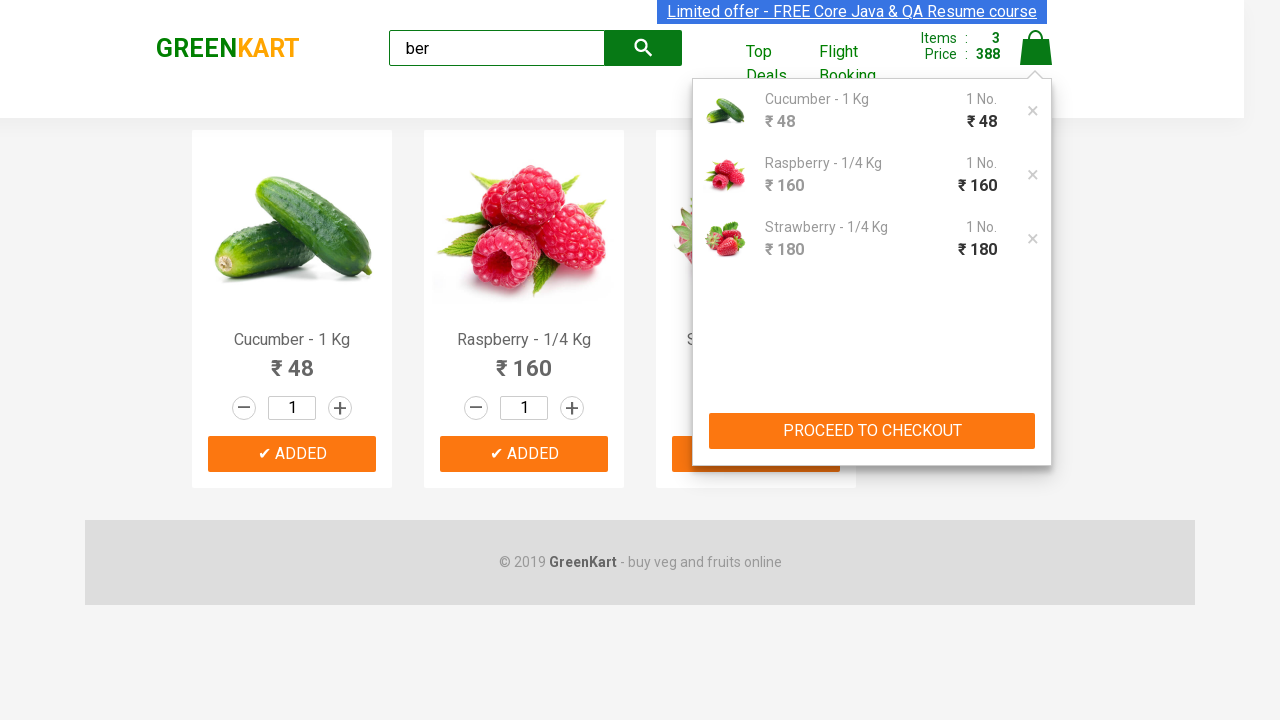

Clicked 'PROCEED TO CHECKOUT' button at (872, 431) on xpath=//button[text()='PROCEED TO CHECKOUT']
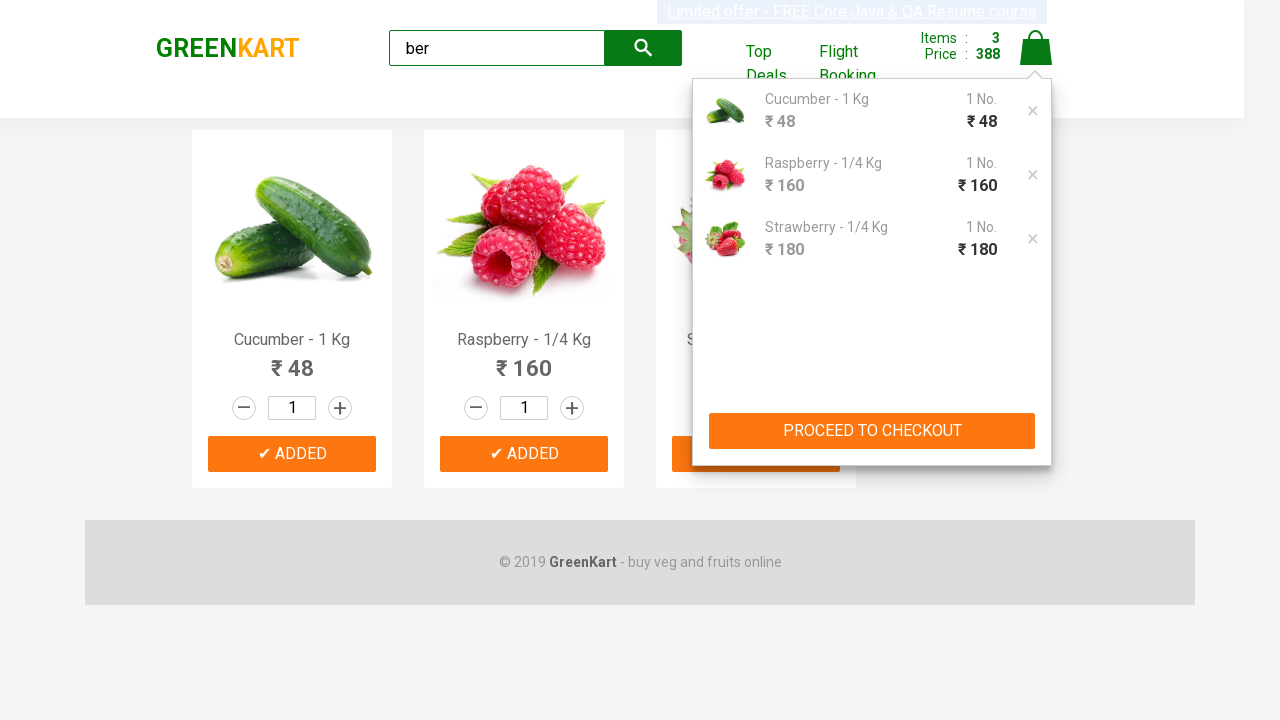

Checkout page loaded with promo code field
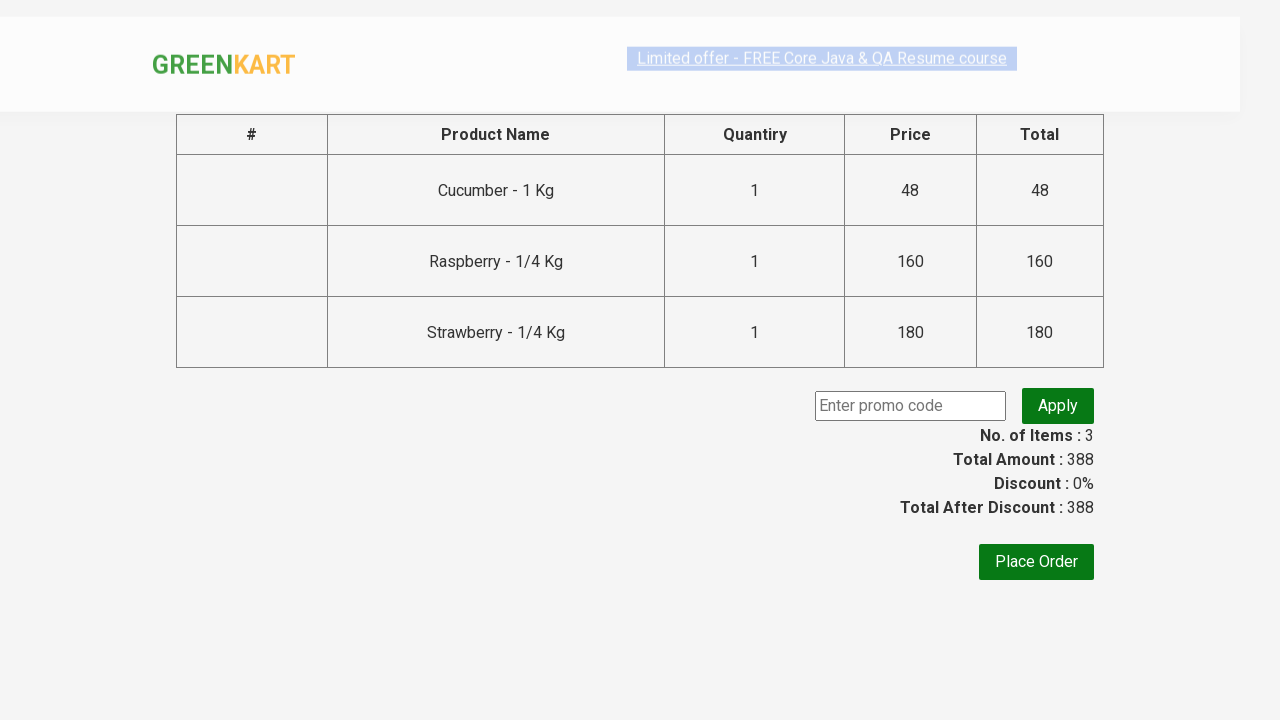

Entered promo code 'rahulshettyacademy' on .promoCode
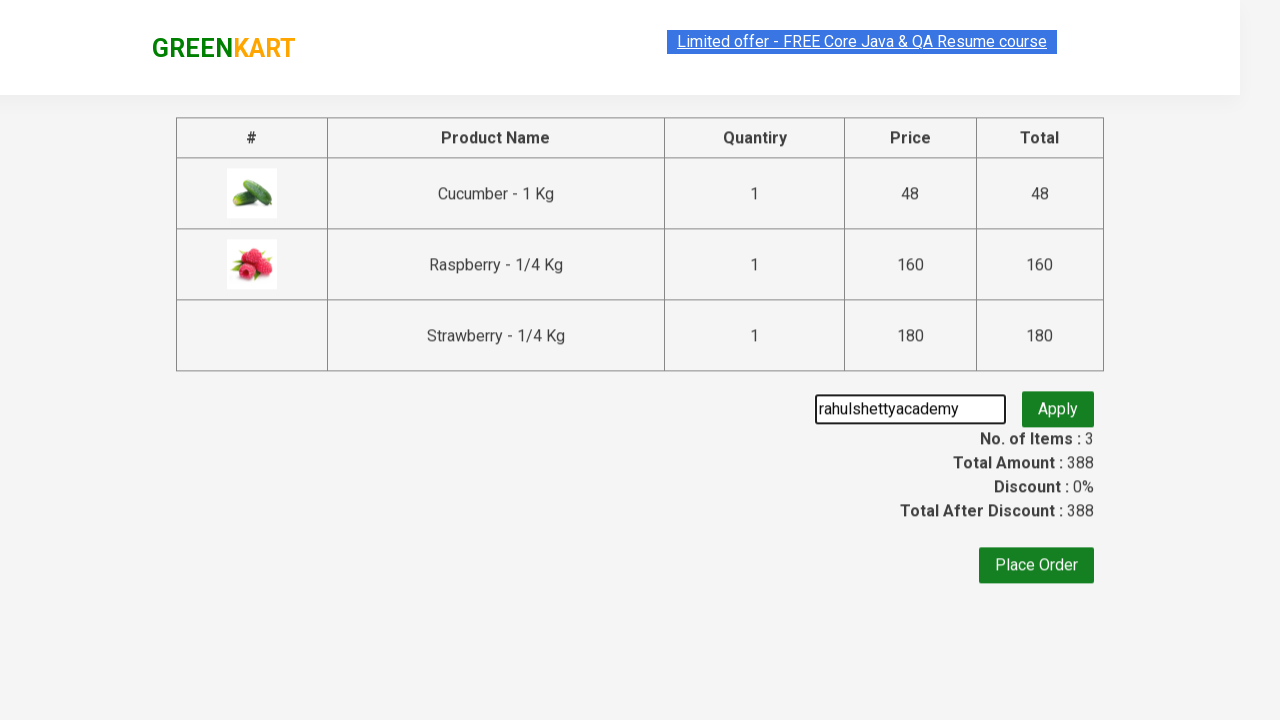

Clicked 'Apply Promo' button at (1058, 406) on .promoBtn
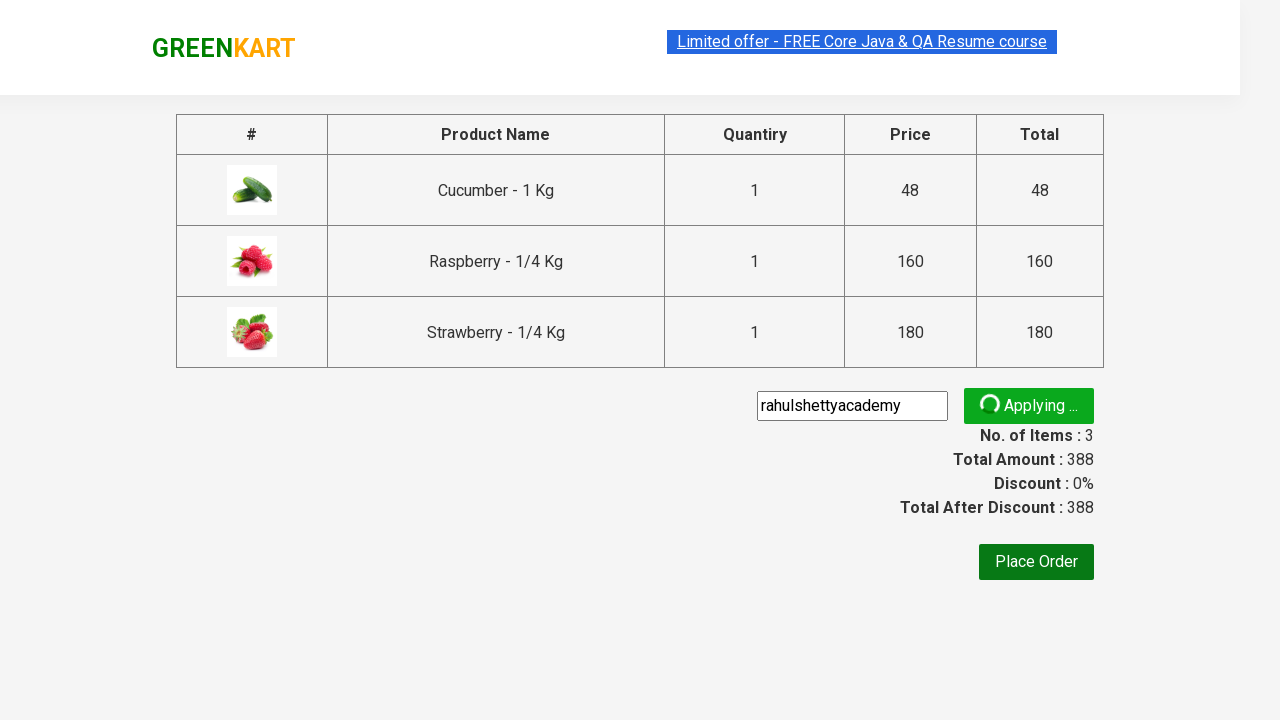

Promo code applied successfully - promo info displayed
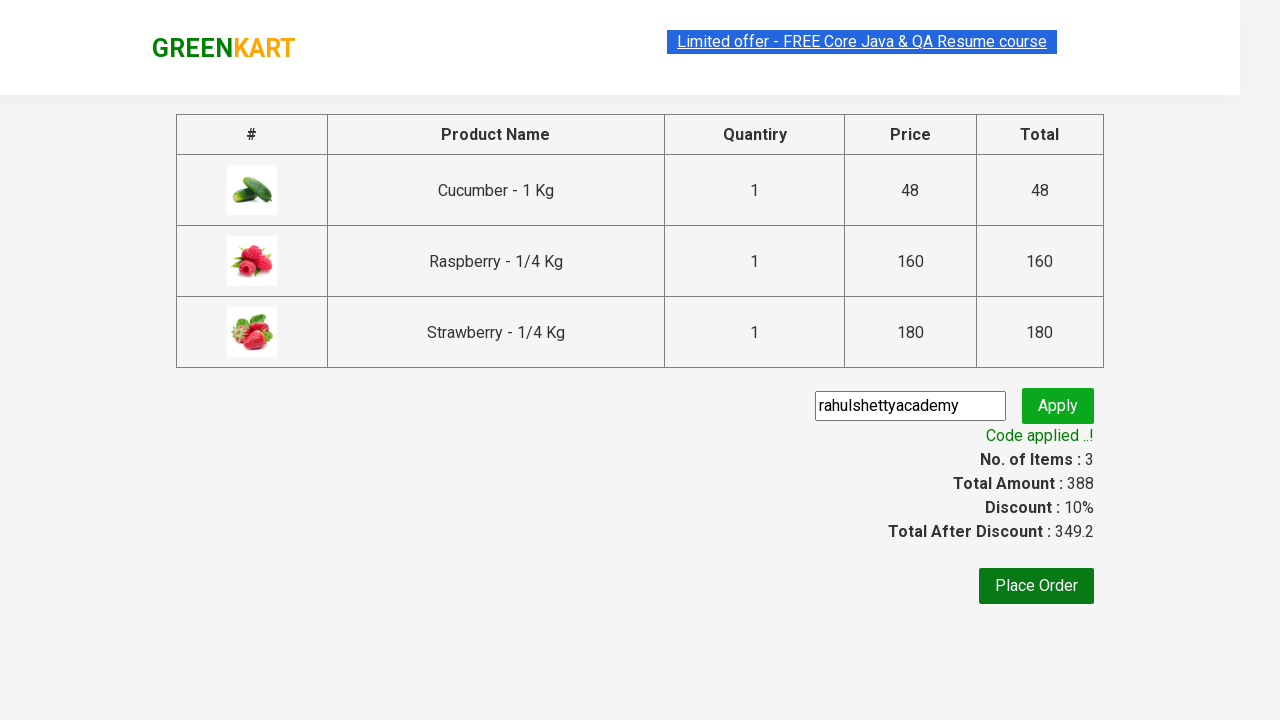

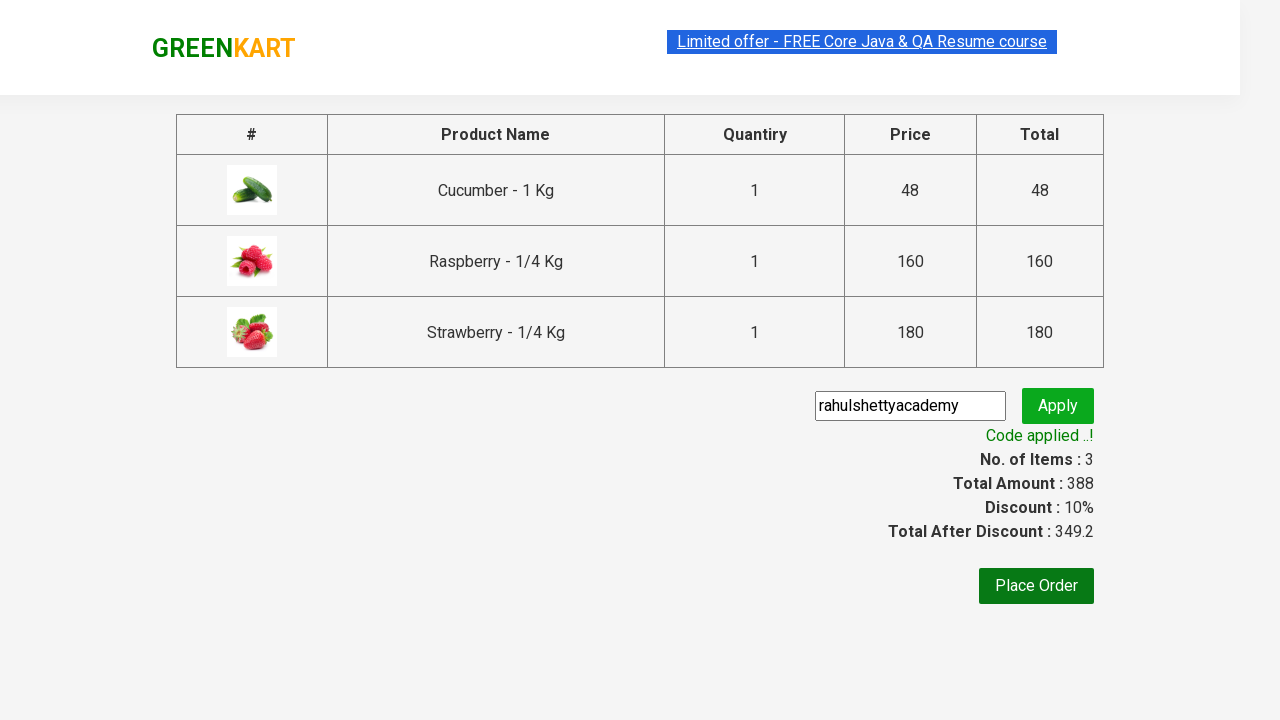